Tests dynamic controls page by clicking the Remove button and waiting for a confirmation message to appear indicating the checkbox has been removed.

Starting URL: https://the-internet.herokuapp.com/dynamic_controls

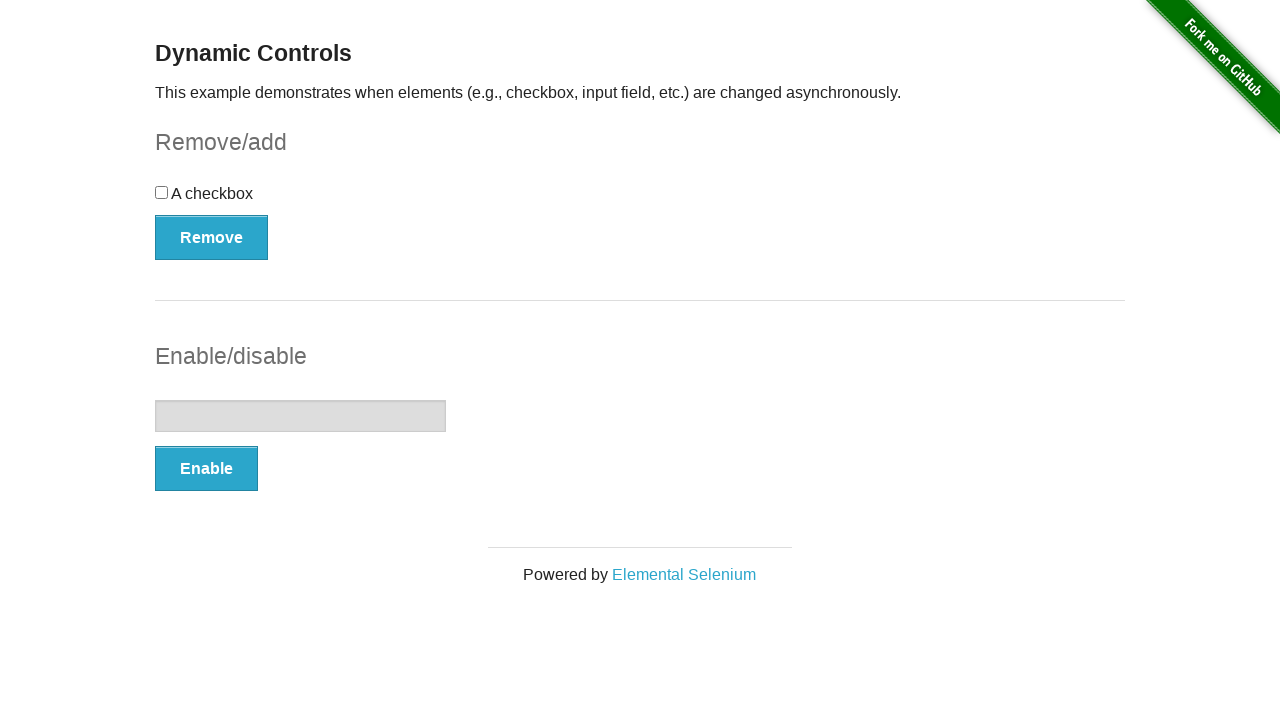

Navigated to dynamic controls page
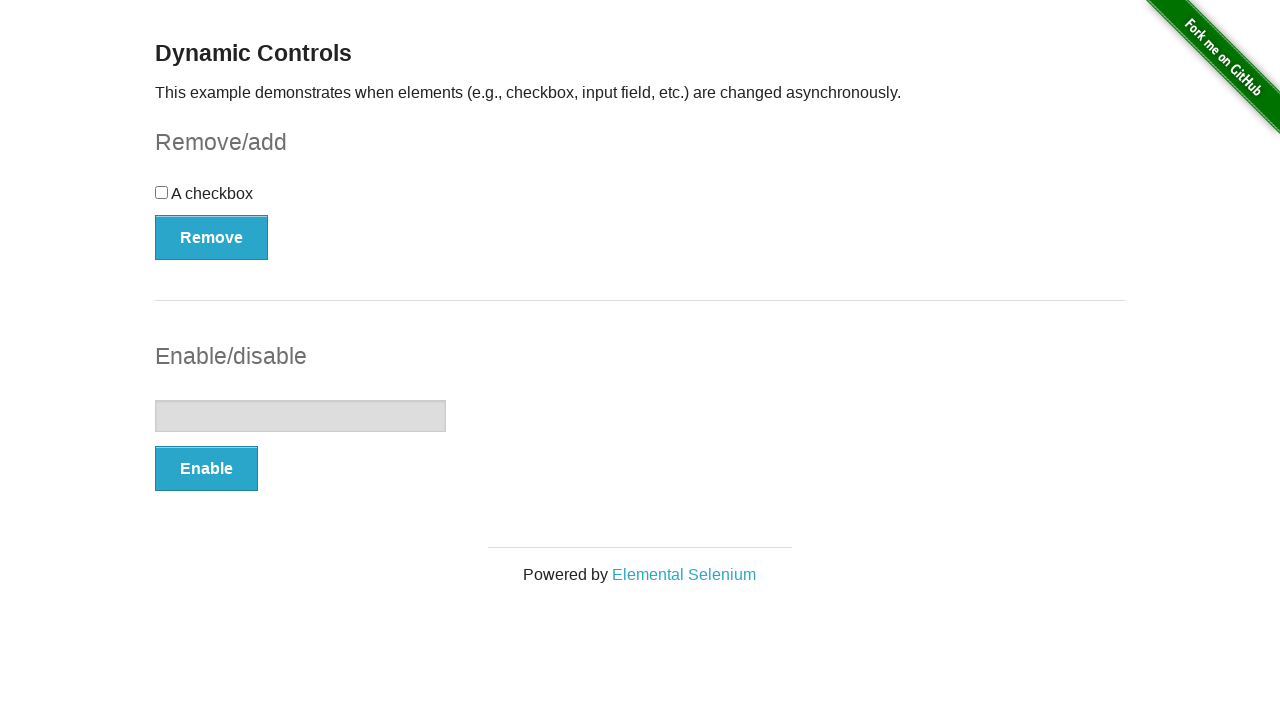

Clicked the Remove button at (212, 237) on xpath=//button[.='Remove']
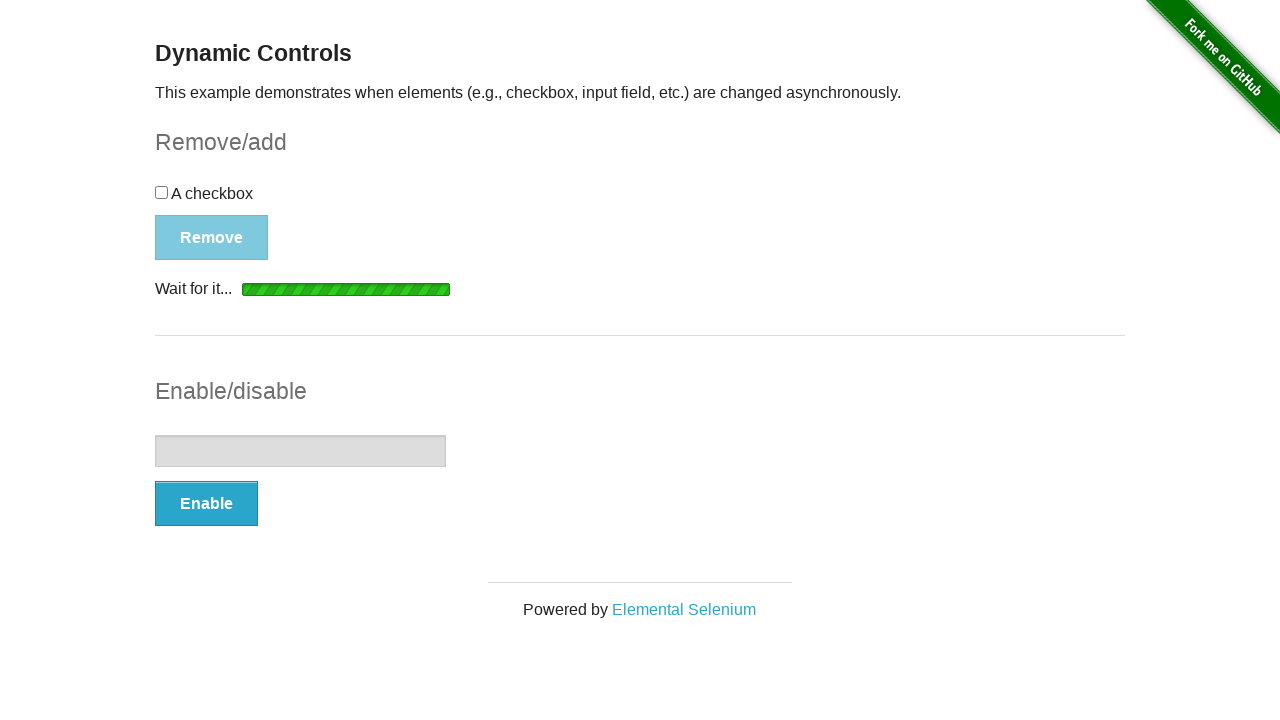

Confirmation message appeared indicating checkbox has been removed
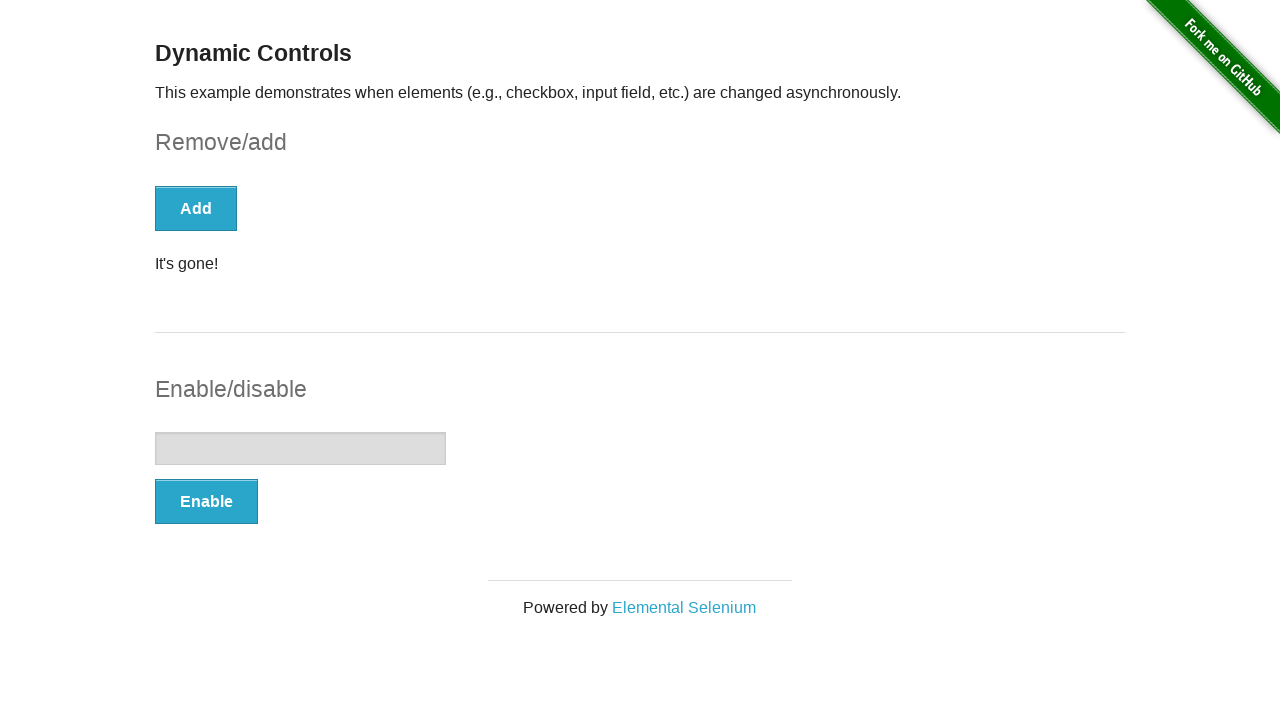

Verified confirmation message text is 'It's gone!'
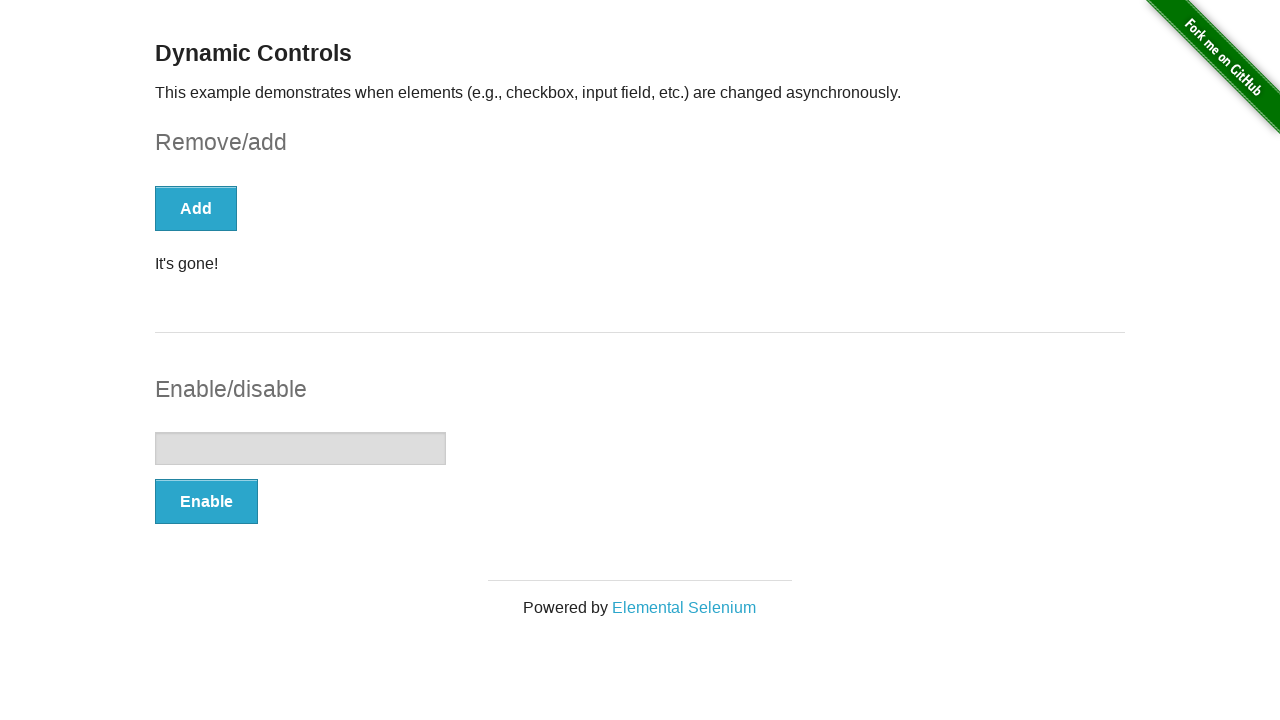

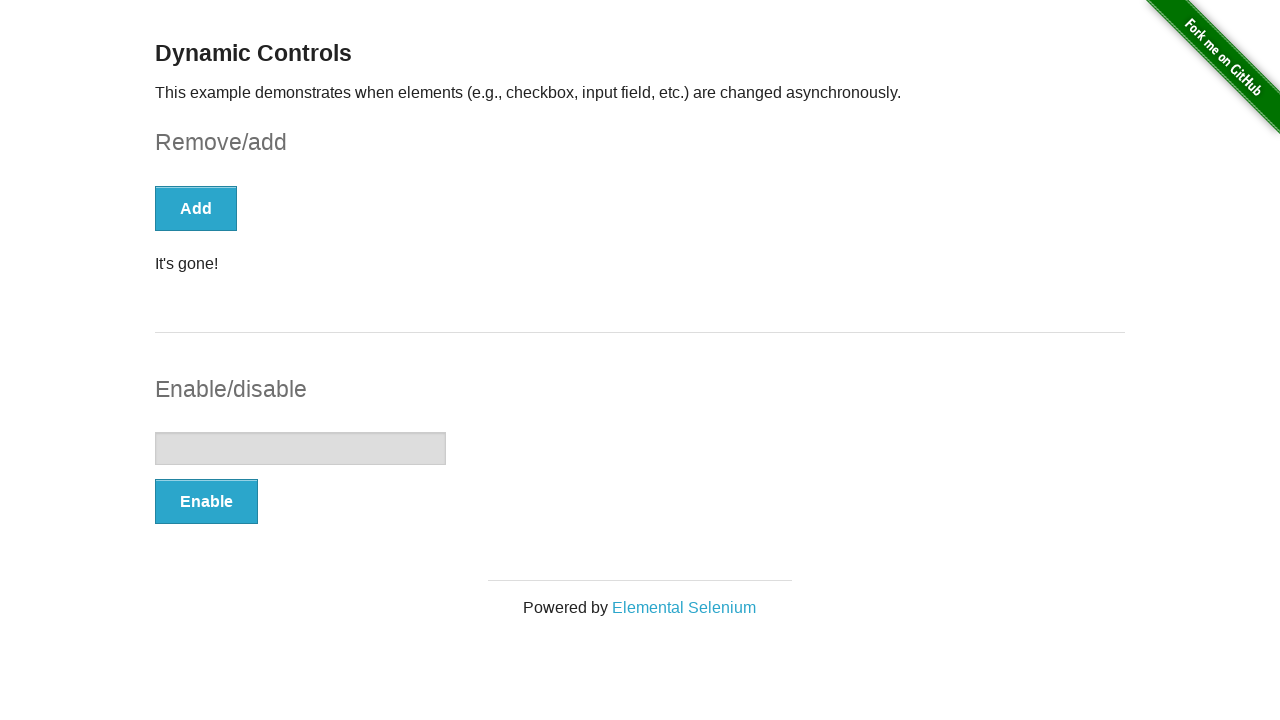